Tests handling of an entry advertisement modal popup by waiting for the modal to appear and clicking the close button in the modal footer.

Starting URL: https://the-internet.herokuapp.com/entry_ad

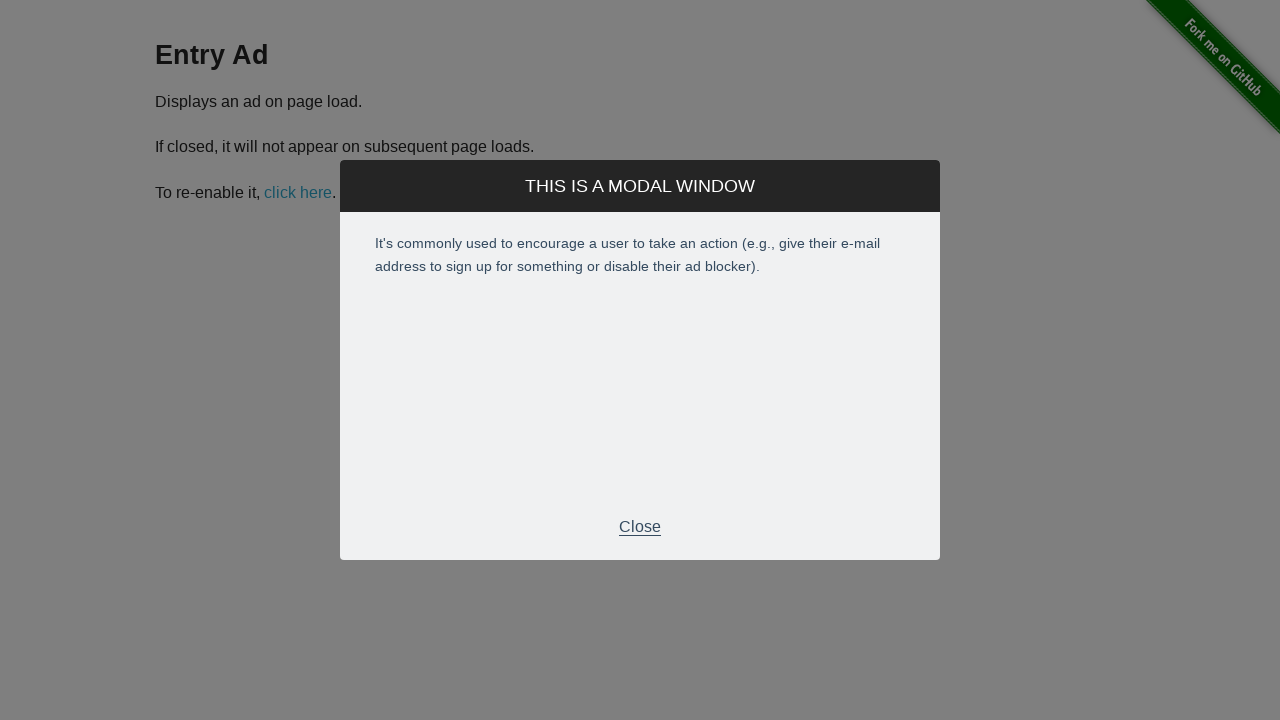

Entry advertisement modal appeared and close button became visible
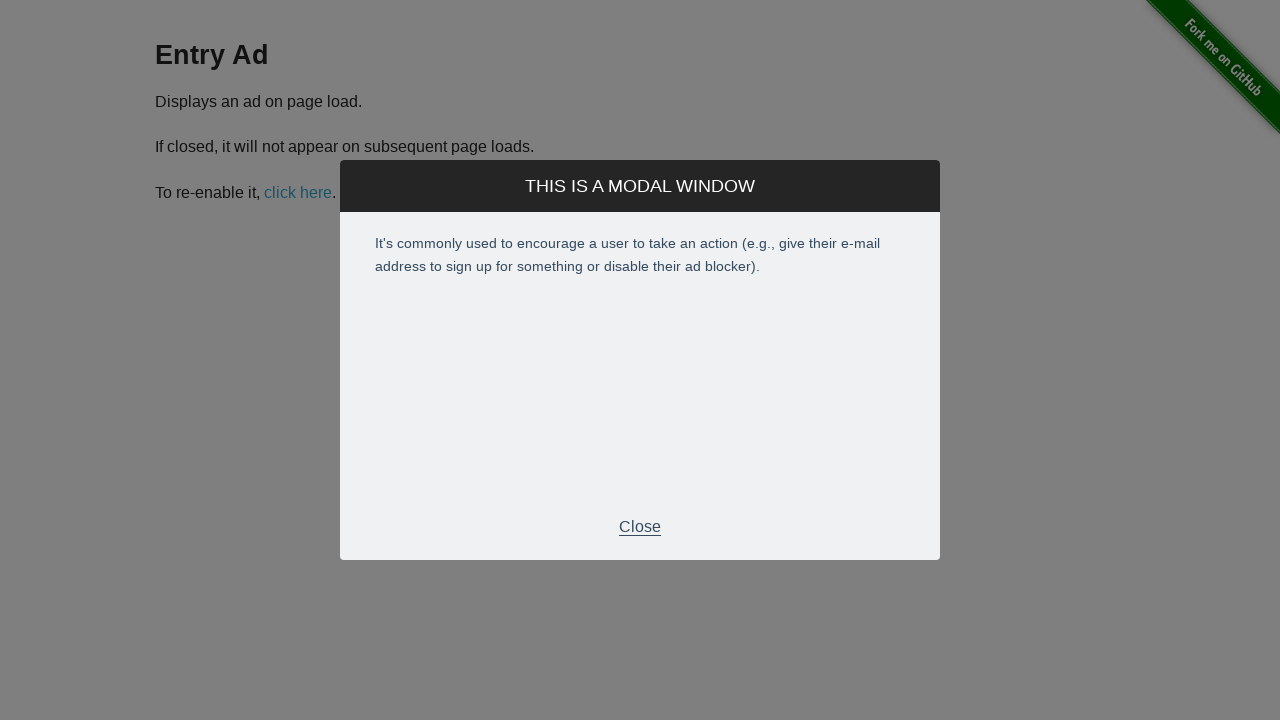

Clicked the close button in the modal footer to dismiss the advertisement at (640, 527) on #modal .modal-footer p
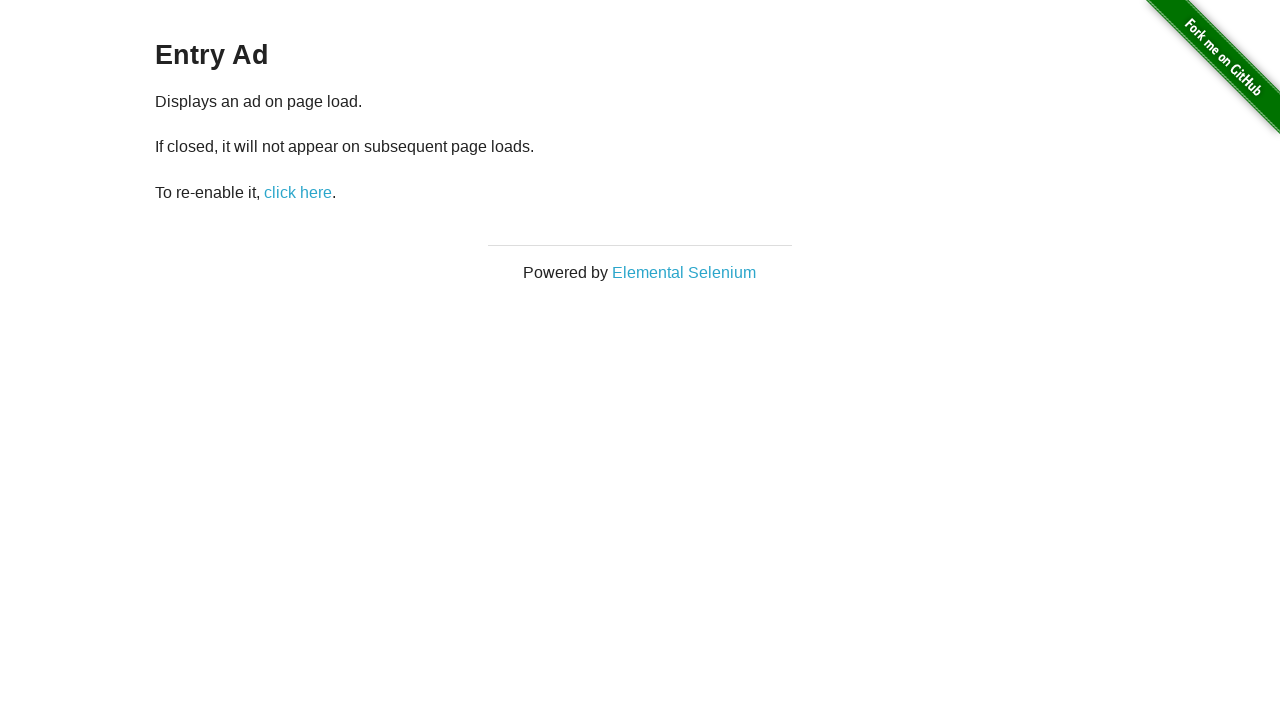

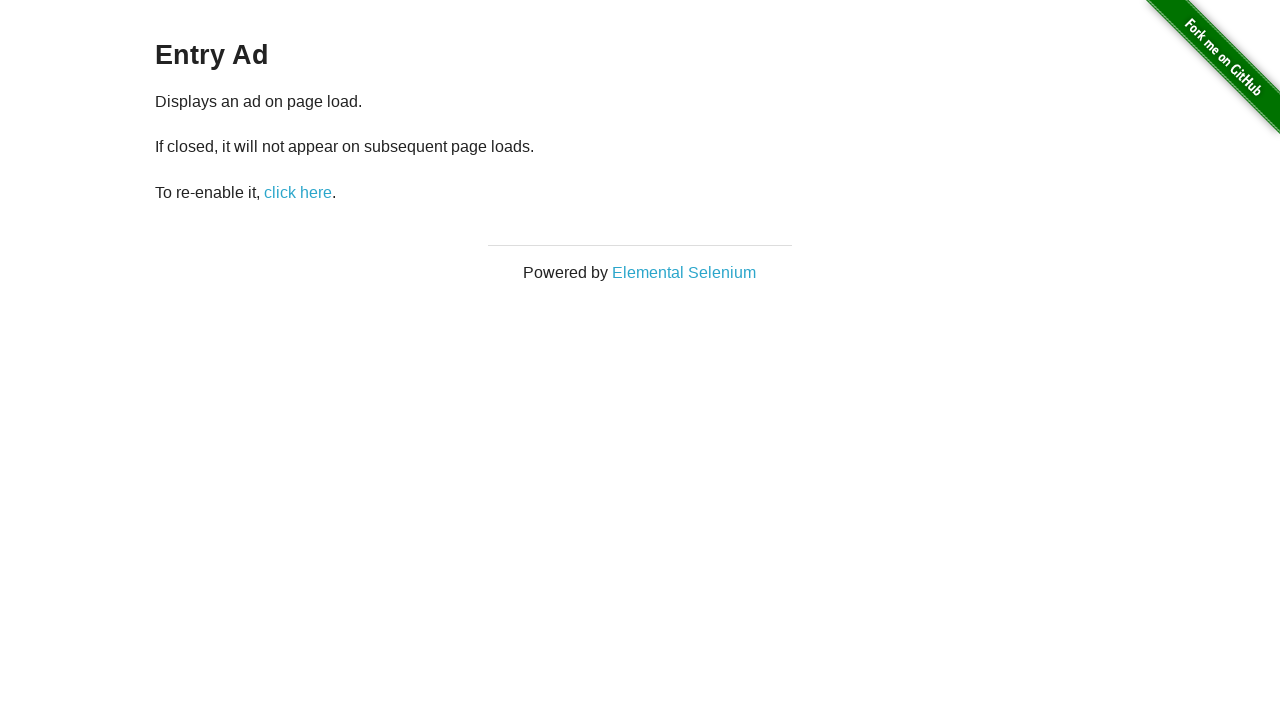